Tests window handling by clicking a button that opens multiple windows, then switches between windows and interacts with alert dialogs (accept, confirm, and prompt alerts) on the alert page.

Starting URL: https://letcode.in/window

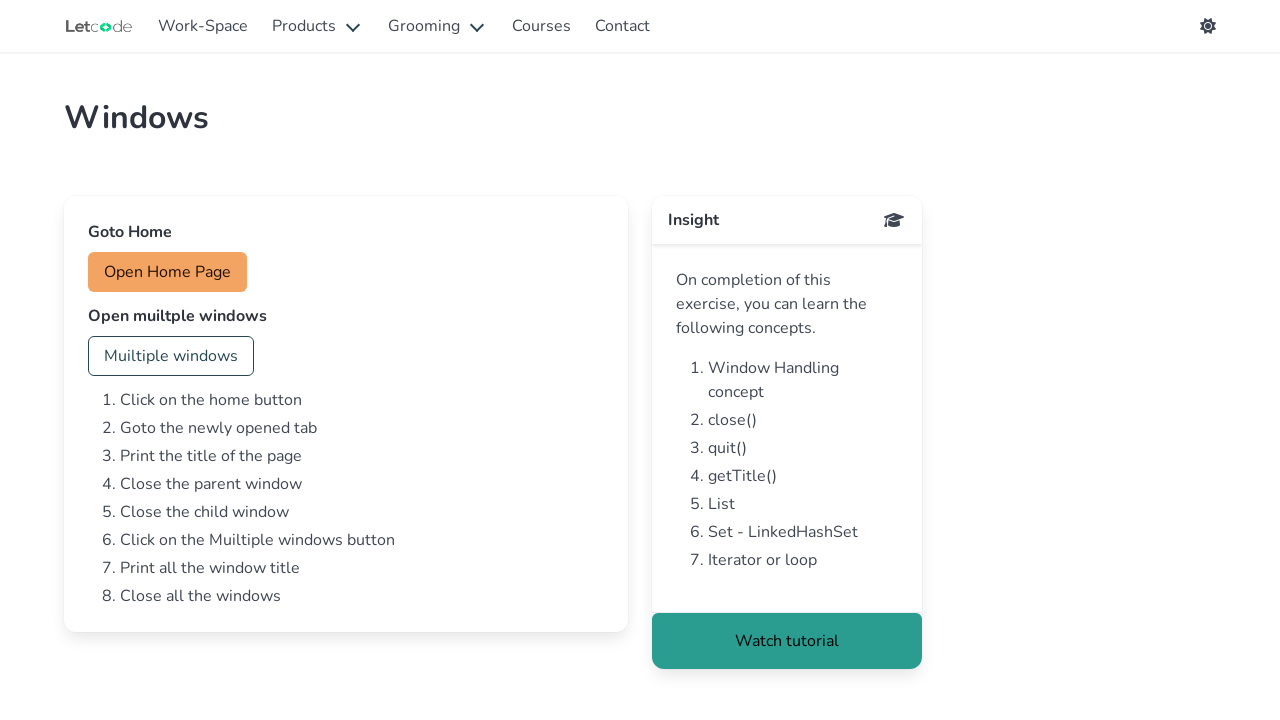

Clicked button to open multiple windows at (171, 356) on #multi
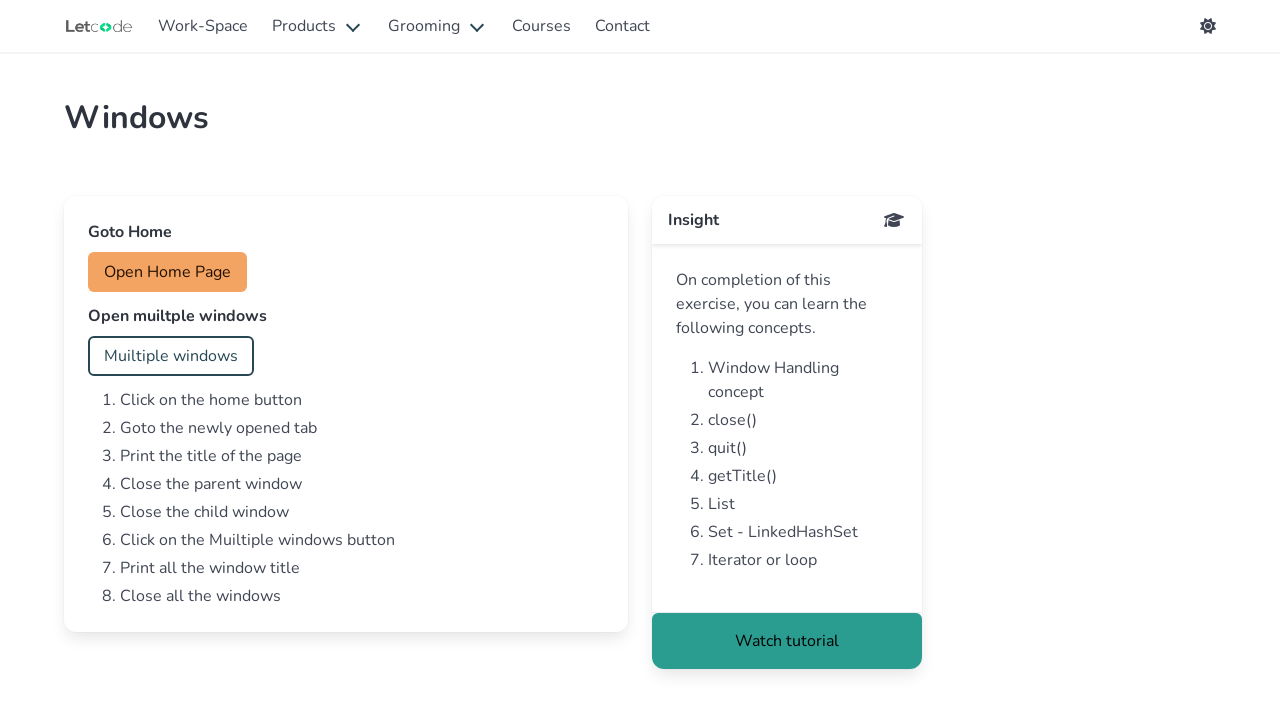

Retrieved all pages from context
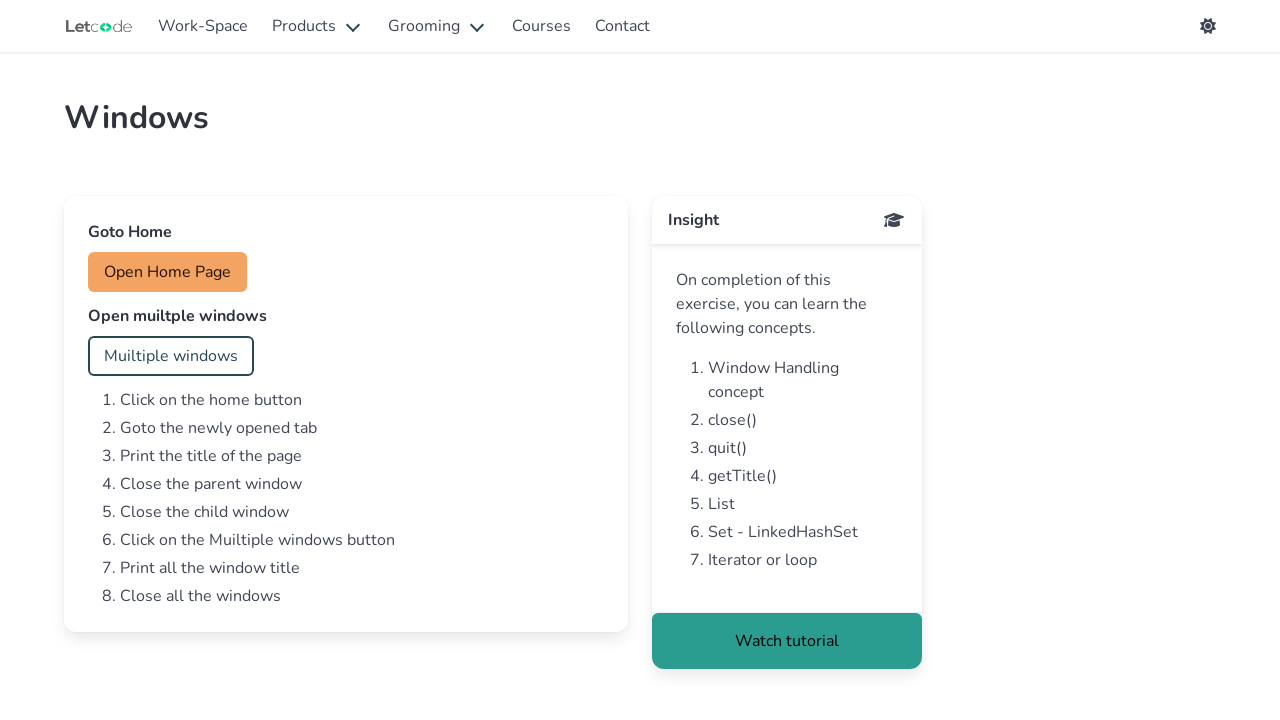

Checking page URL: https://letcode.in/window
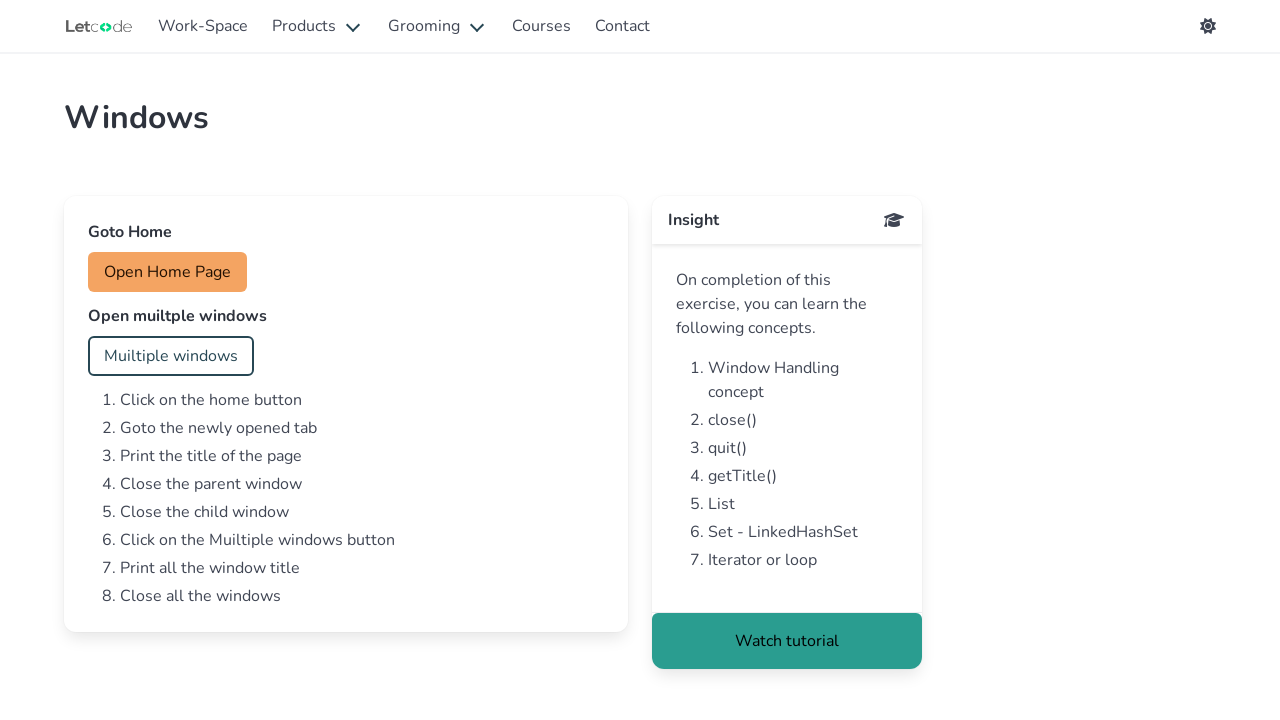

Checking page URL: https://letcode.in/alert
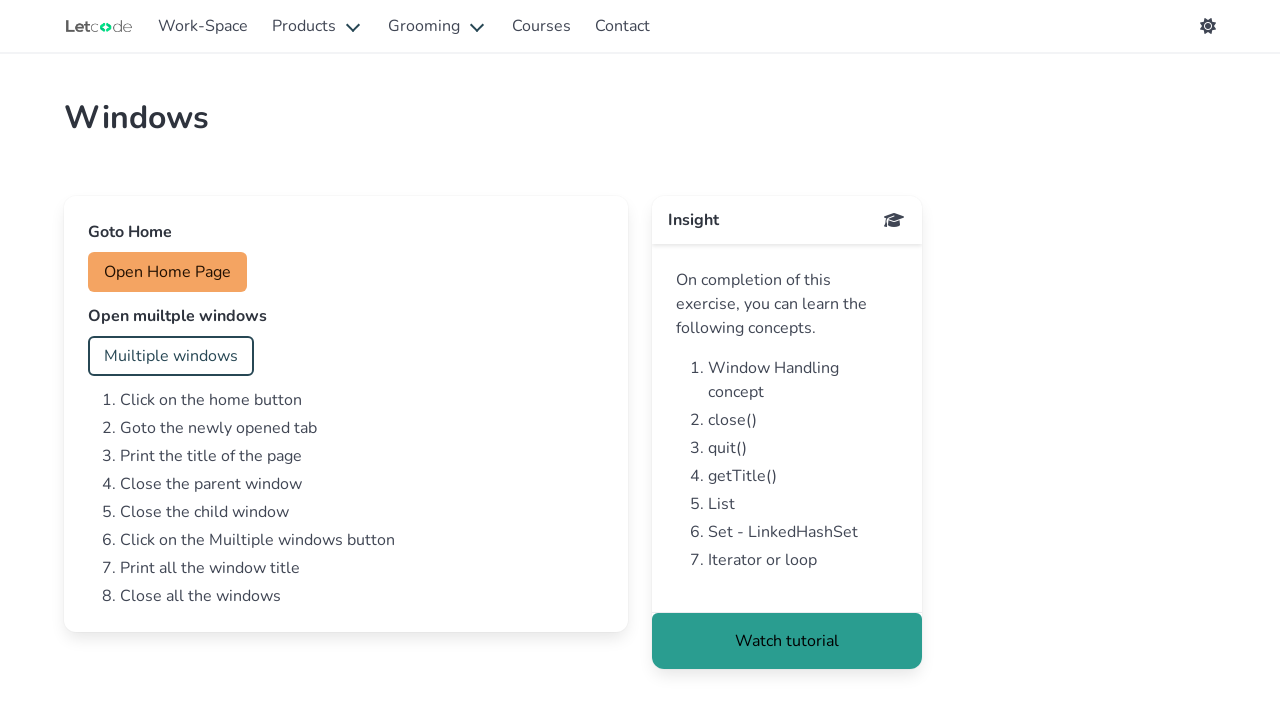

Clicked accept button on alert page at (150, 272) on #accept
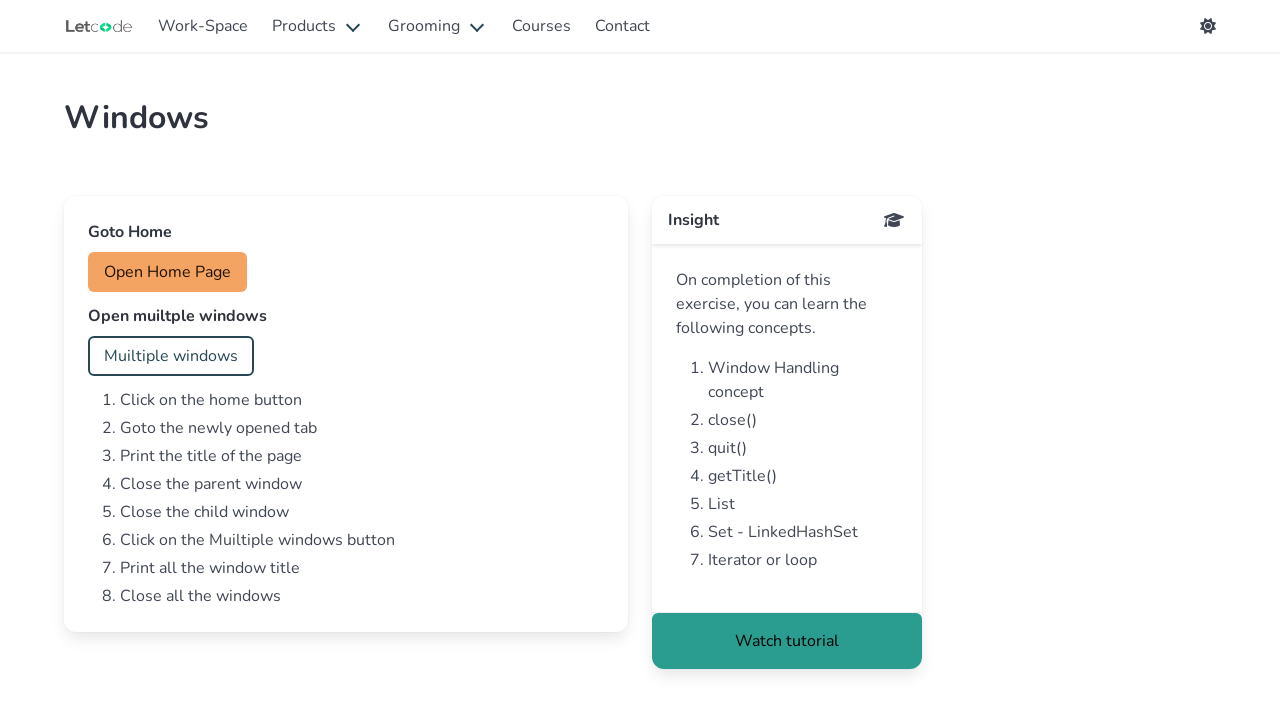

Set up dialog handler to accept alerts
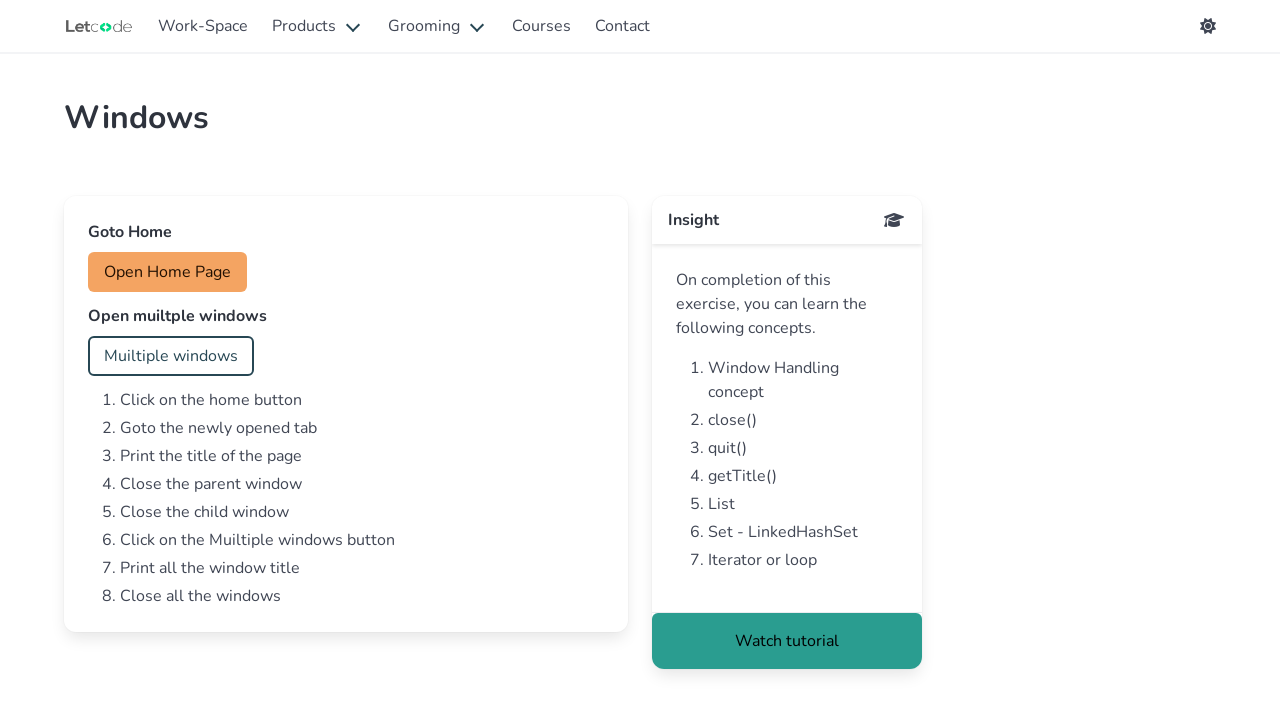

Clicked confirm button on alert page at (154, 356) on #confirm
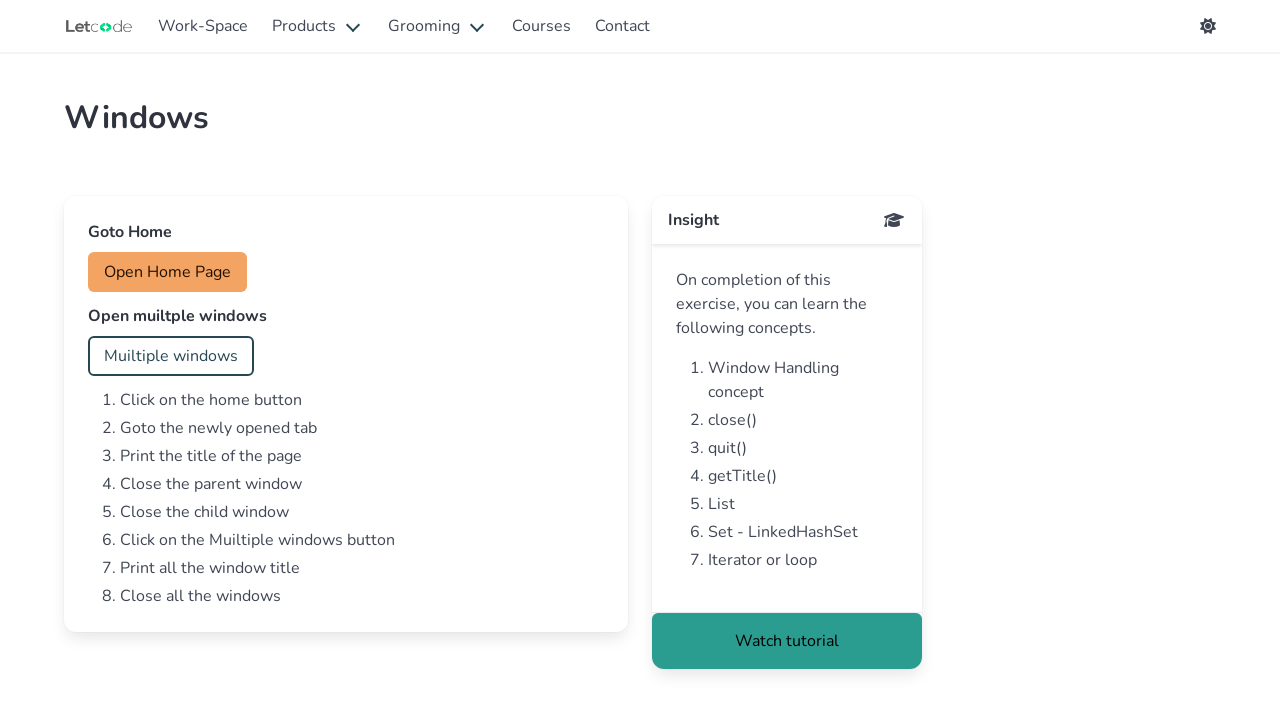

Set up dialog handler to accept prompt with text 'hhhhh'
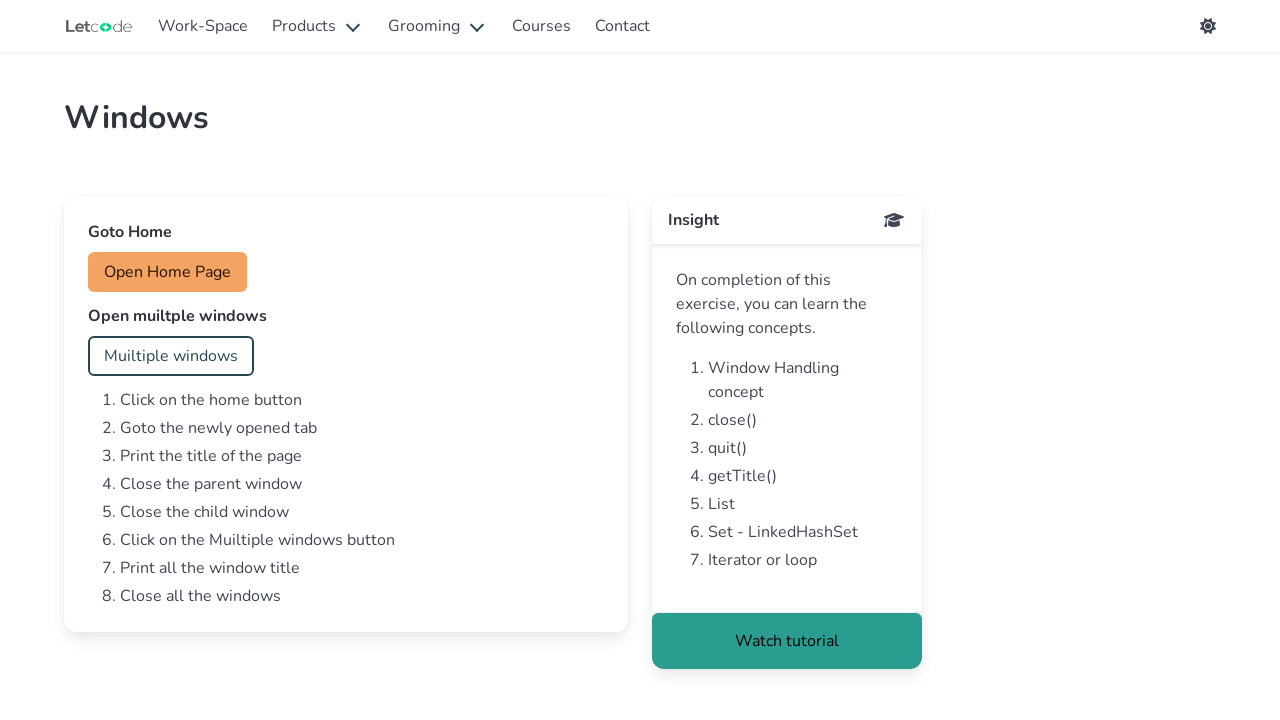

Clicked prompt button on alert page at (152, 440) on #prompt
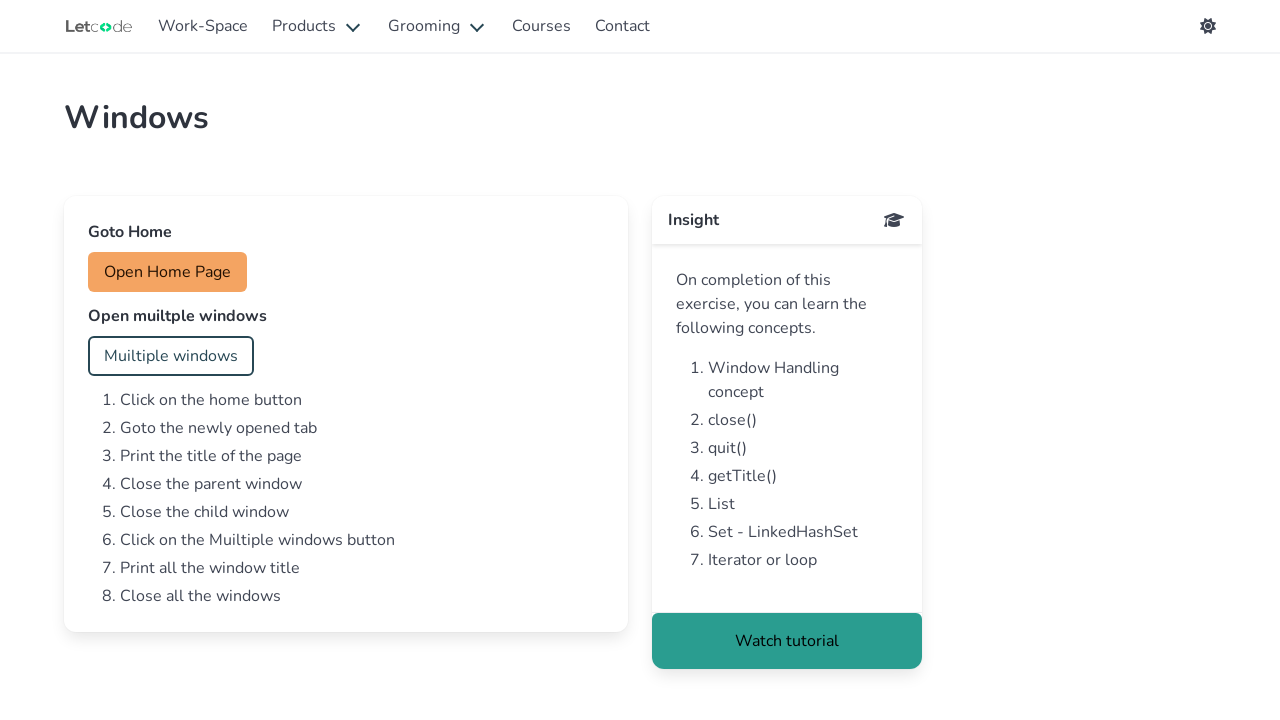

Checking page URL: https://letcode.in/dropdowns
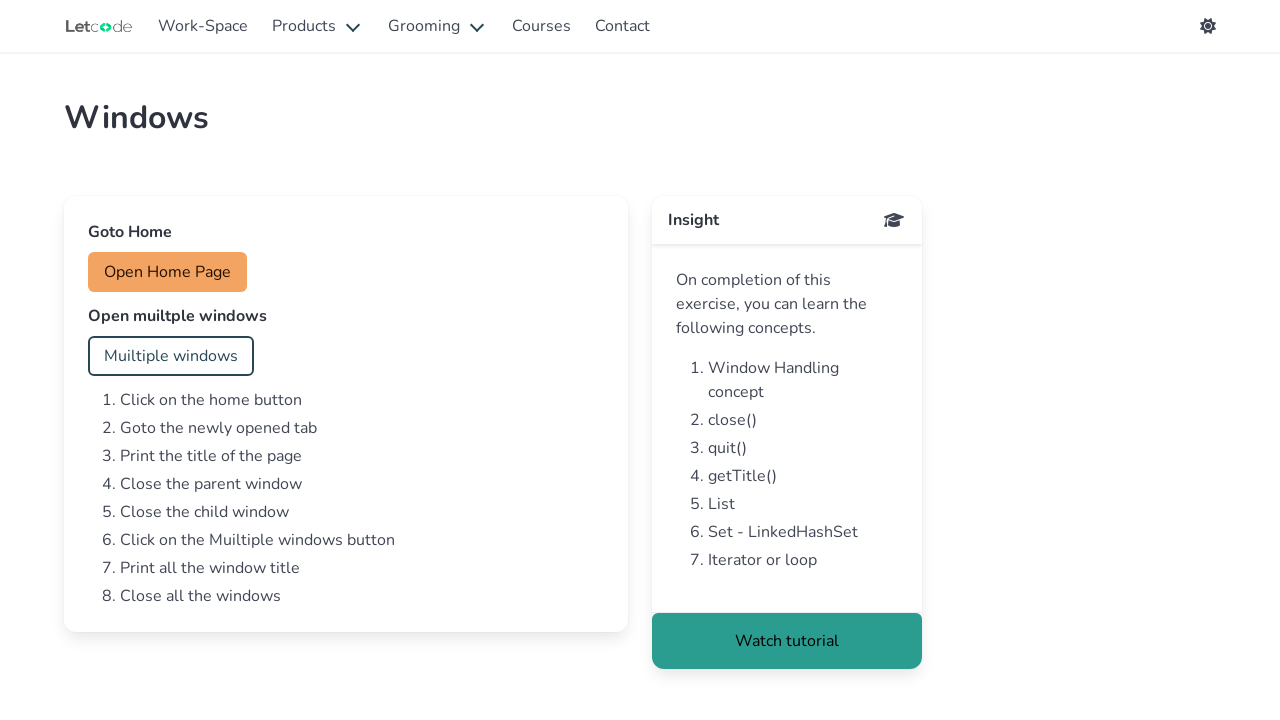

Closed additional window/page
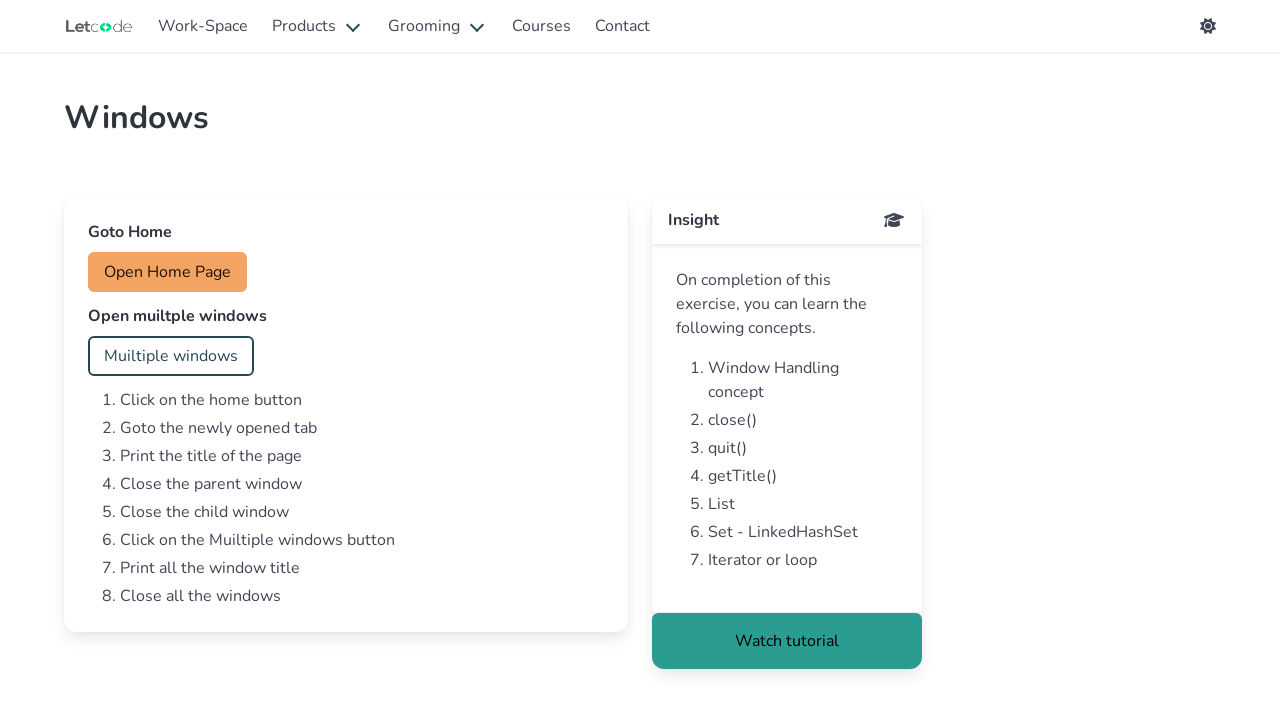

Closed additional window/page
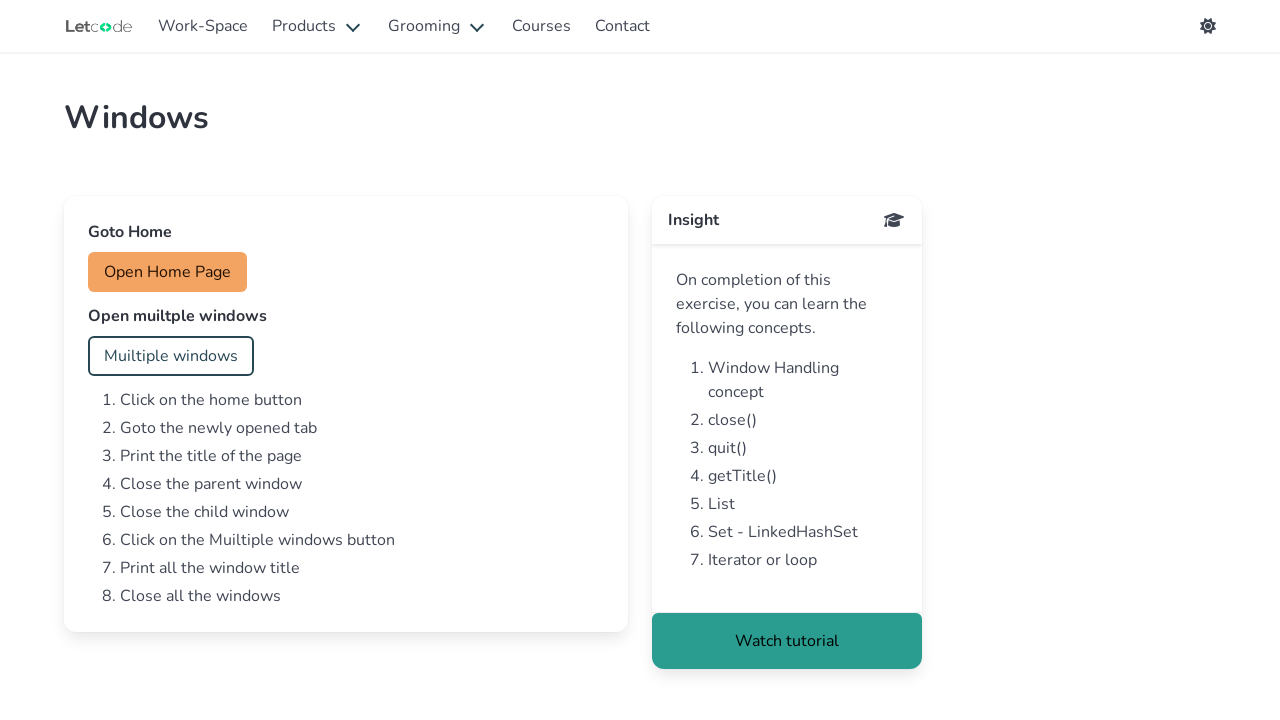

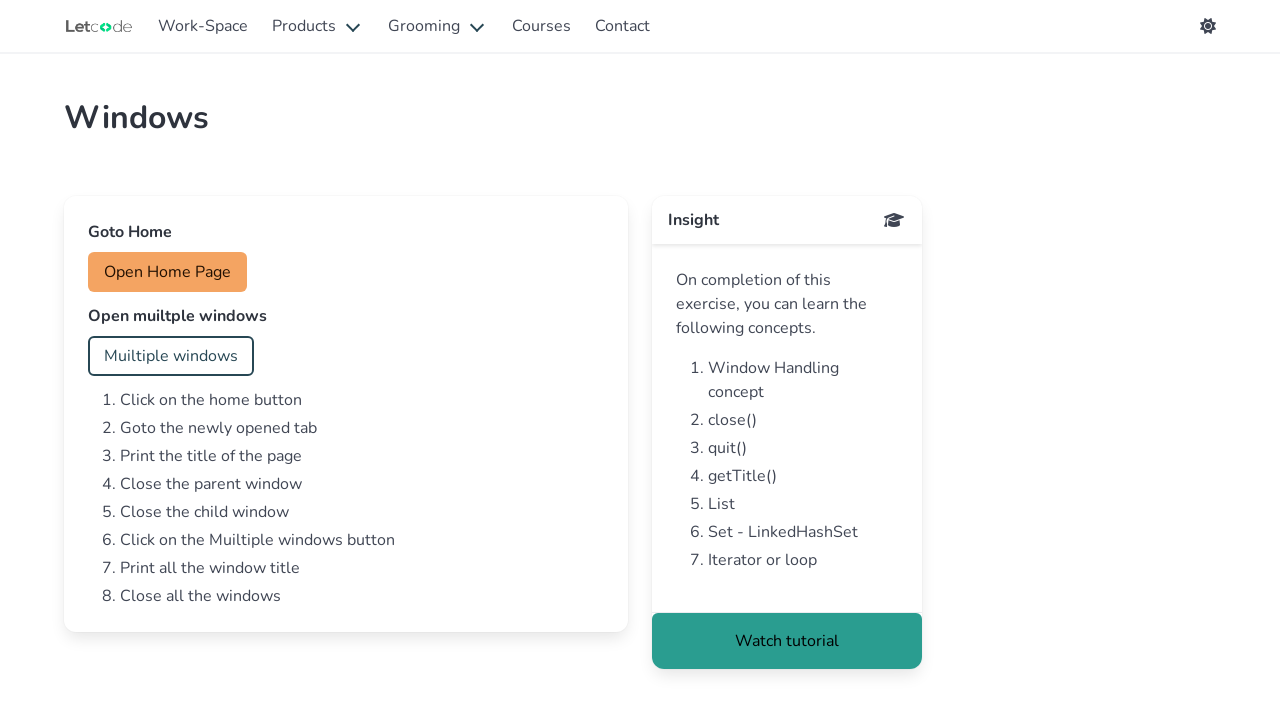